Tests copy-paste functionality using keyboard shortcuts by entering text in first name field, selecting all, copying, and pasting into last name field

Starting URL: https://grotechminds.com/registration/

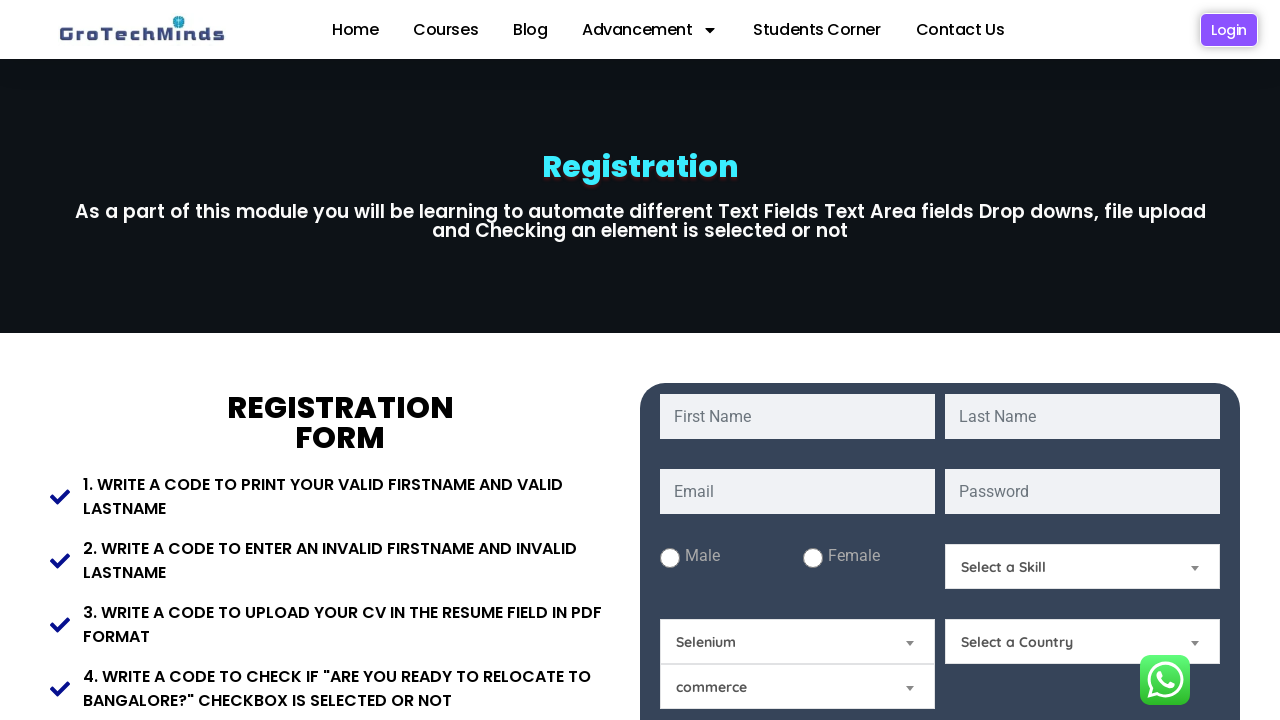

Filled first name field with 'Deepali' on input[name='fname']
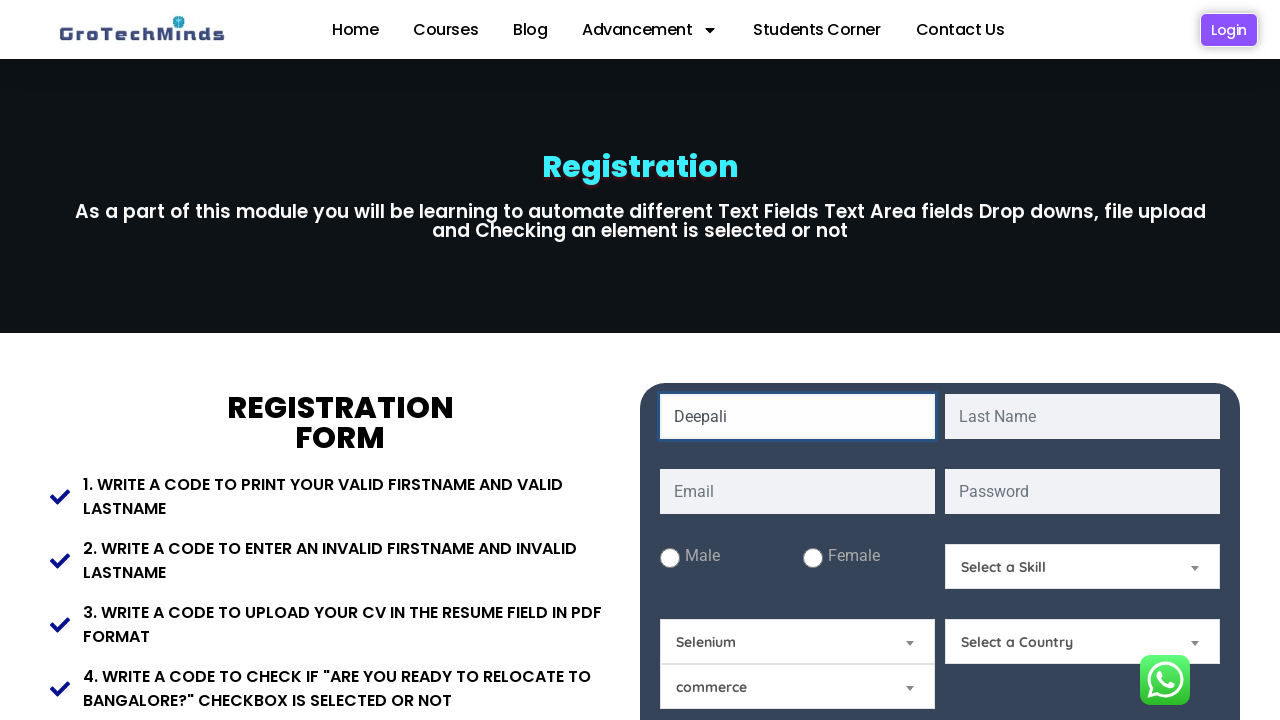

Clicked on first name field to focus at (798, 416) on input[name='fname']
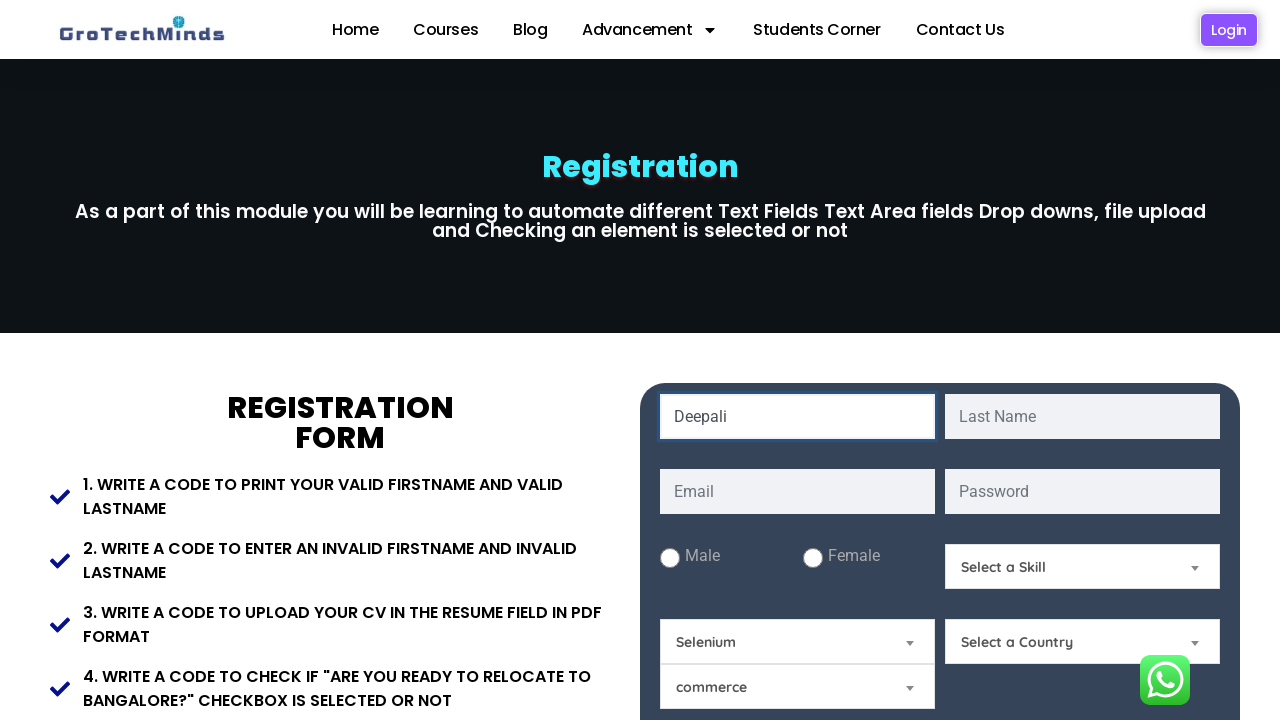

Selected all text in first name field using Ctrl+A
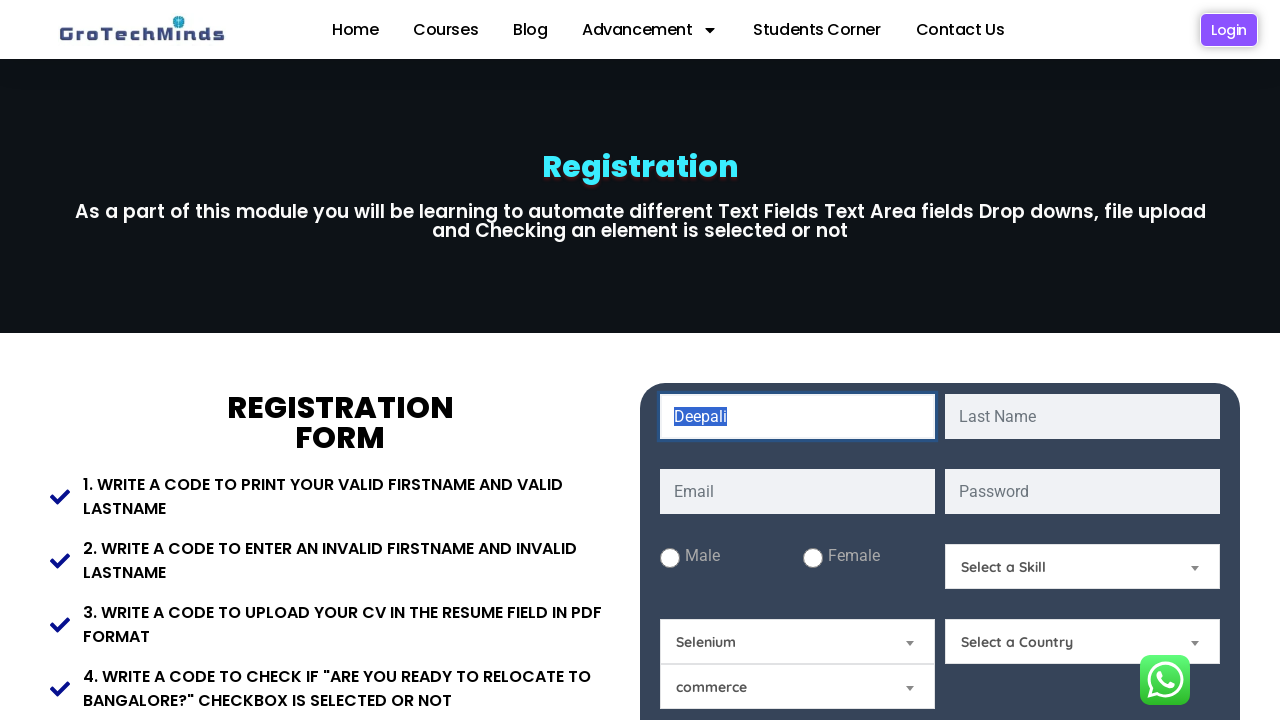

Copied selected text from first name field using Ctrl+C
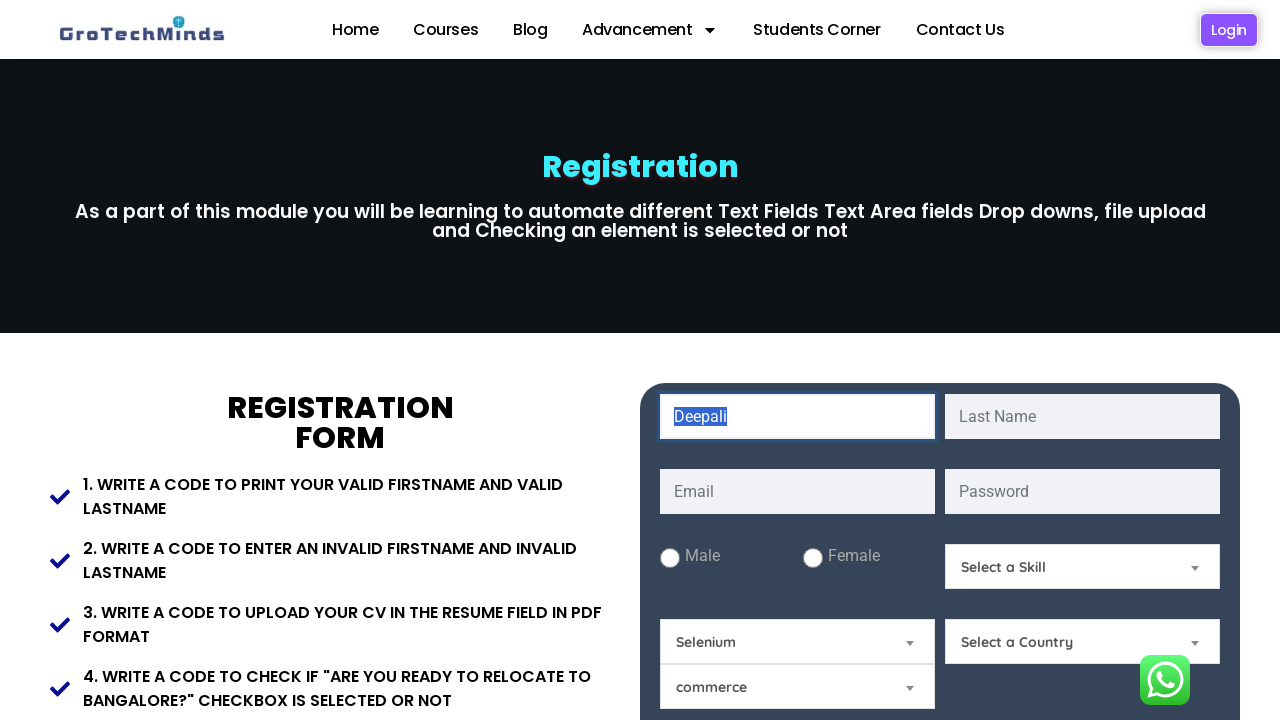

Clicked on last name field to focus at (1082, 416) on input[name='lname']
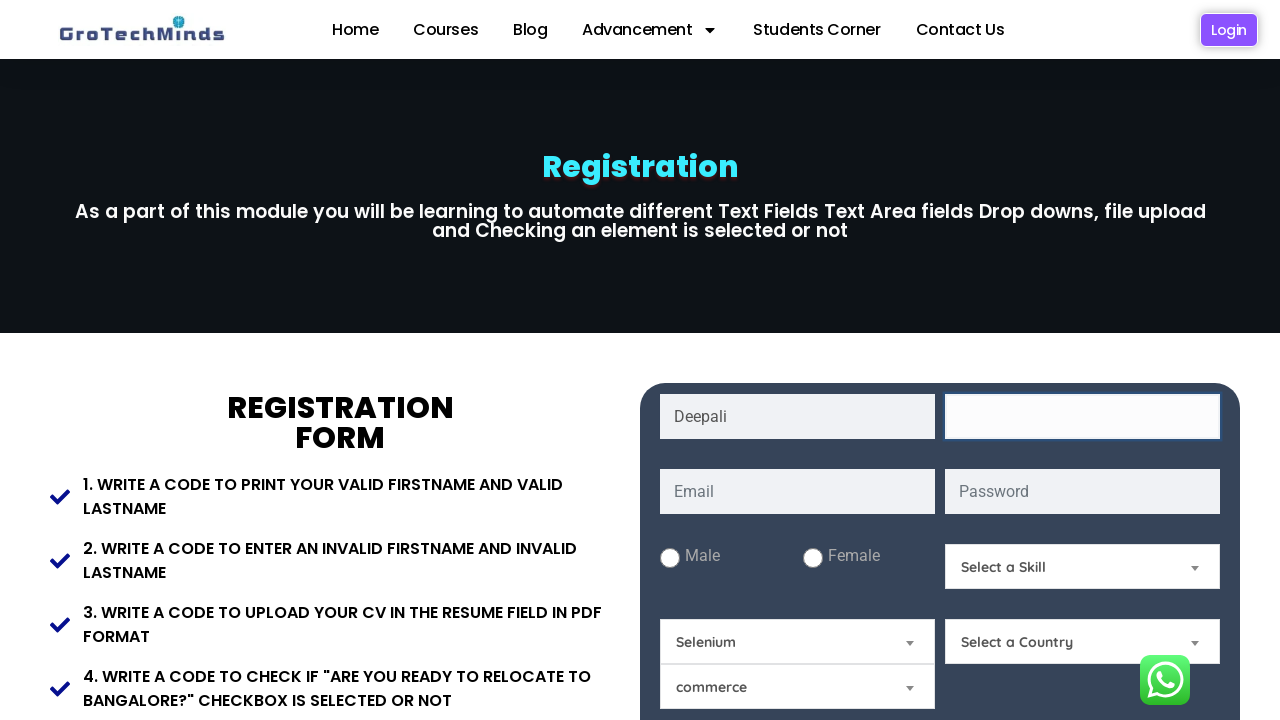

Pasted copied text into last name field using Ctrl+V
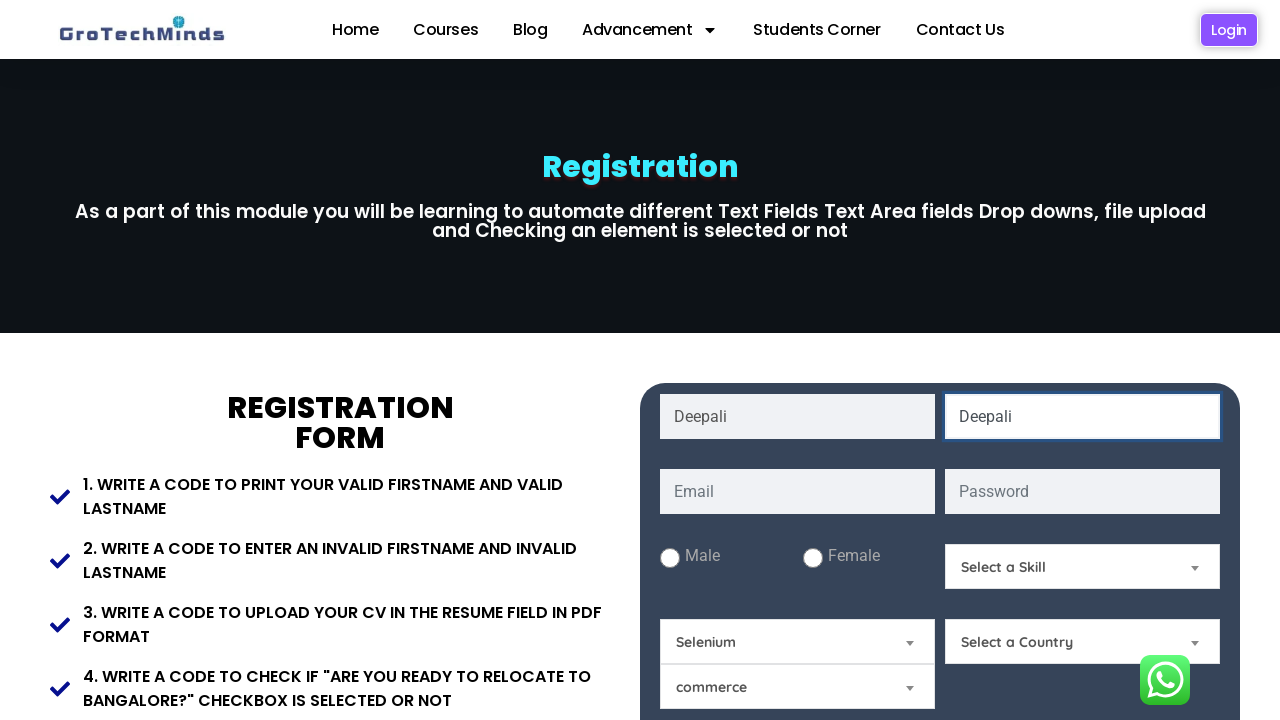

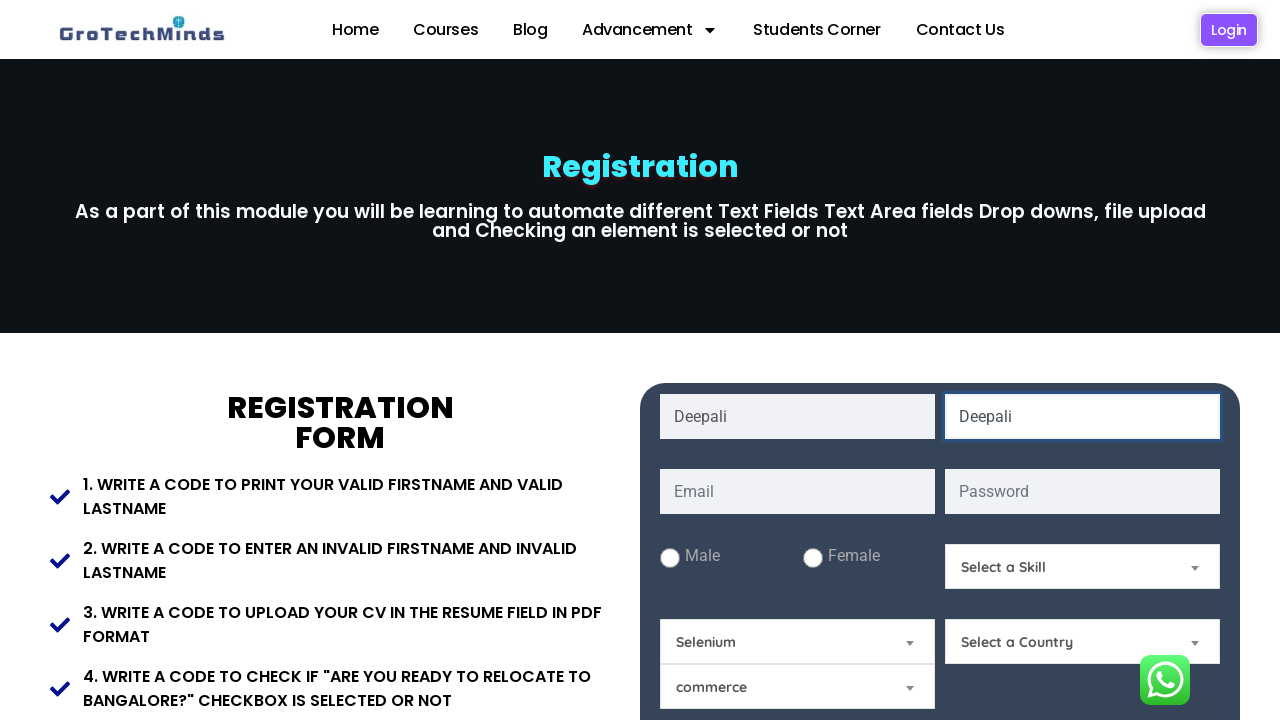